Tests the complete purchase flow on an e-commerce site by selecting a product, adding it to cart, and completing checkout with payment information

Starting URL: https://www.demoblaze.com/index.html

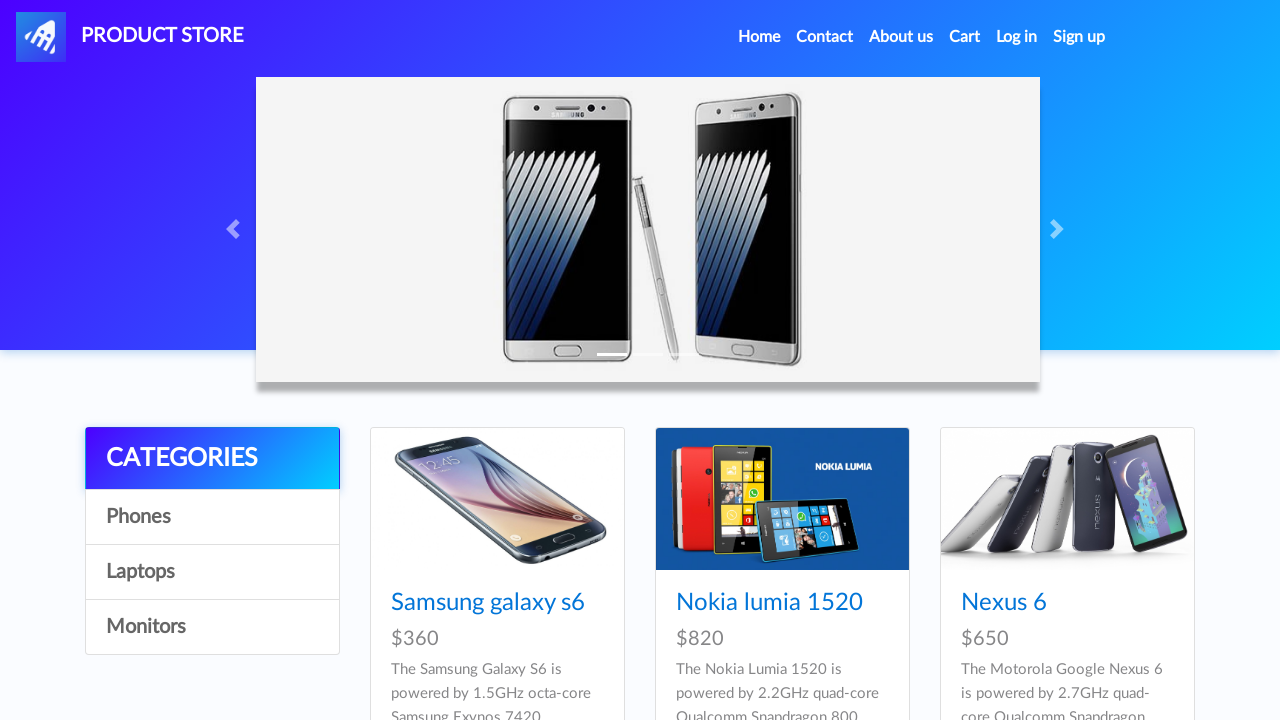

Clicked on the first product at (488, 603) on xpath=/html/body/div[5]/div/div[2]/div/div[1]/div/div/h4/a
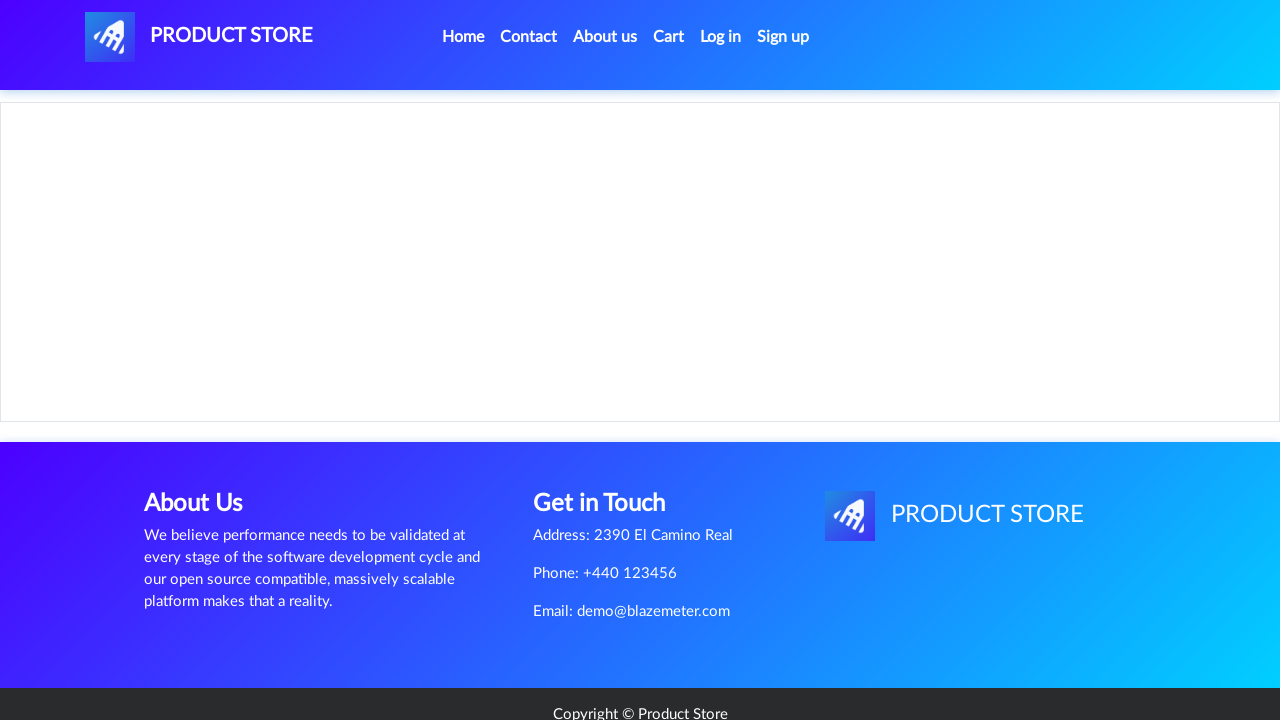

Clicked add to cart button at (610, 440) on xpath=/html/body/div[5]/div/div[2]/div[2]/div/a
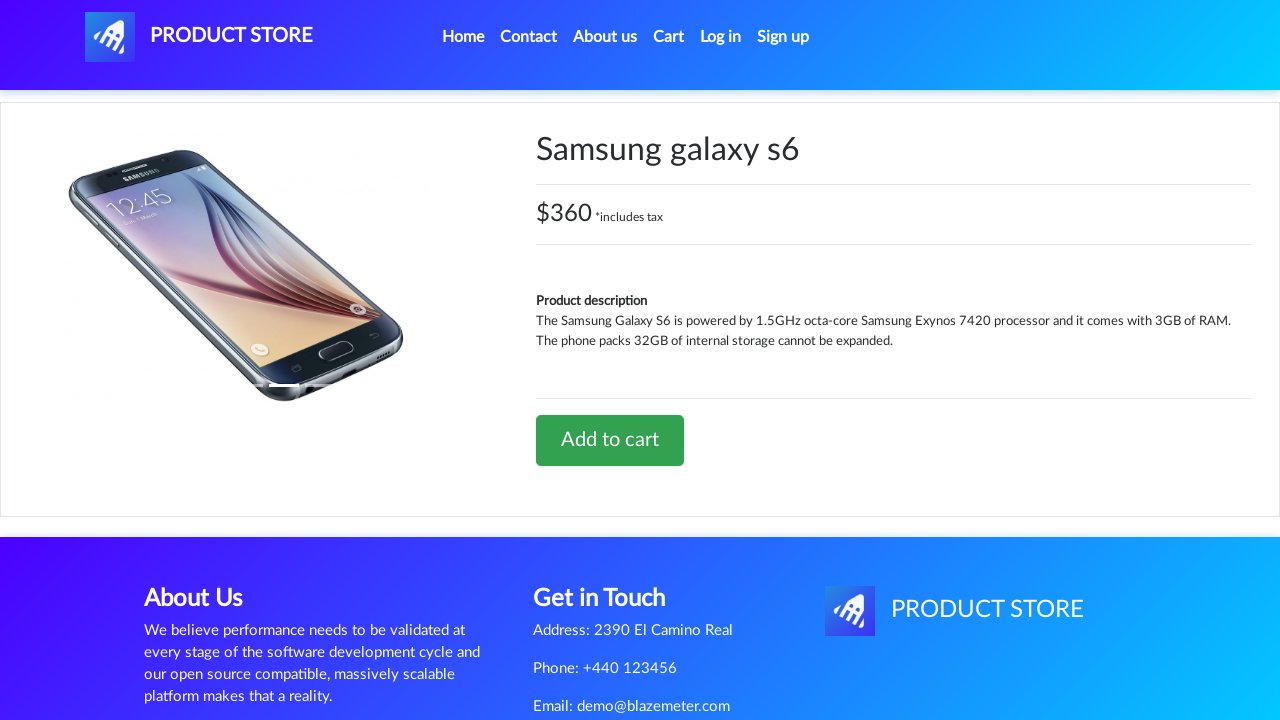

Set up dialog handler to accept alerts
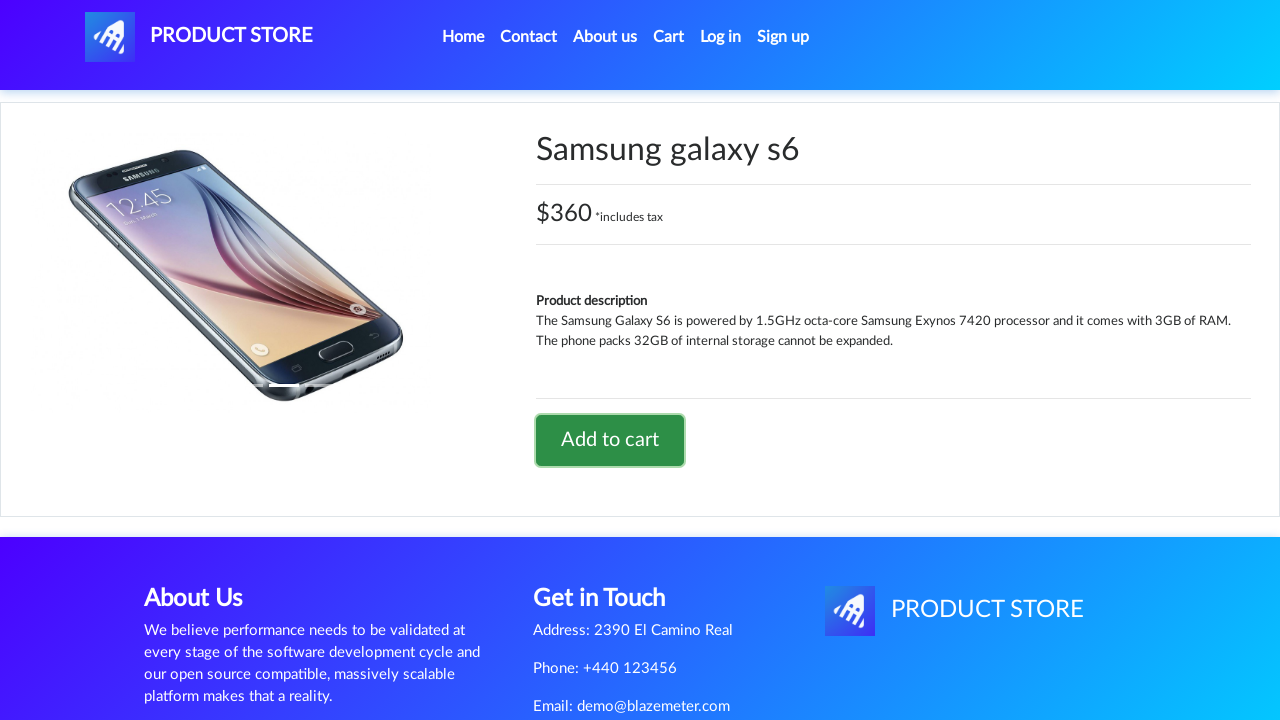

Clicked on cart icon to view cart at (669, 37) on #cartur
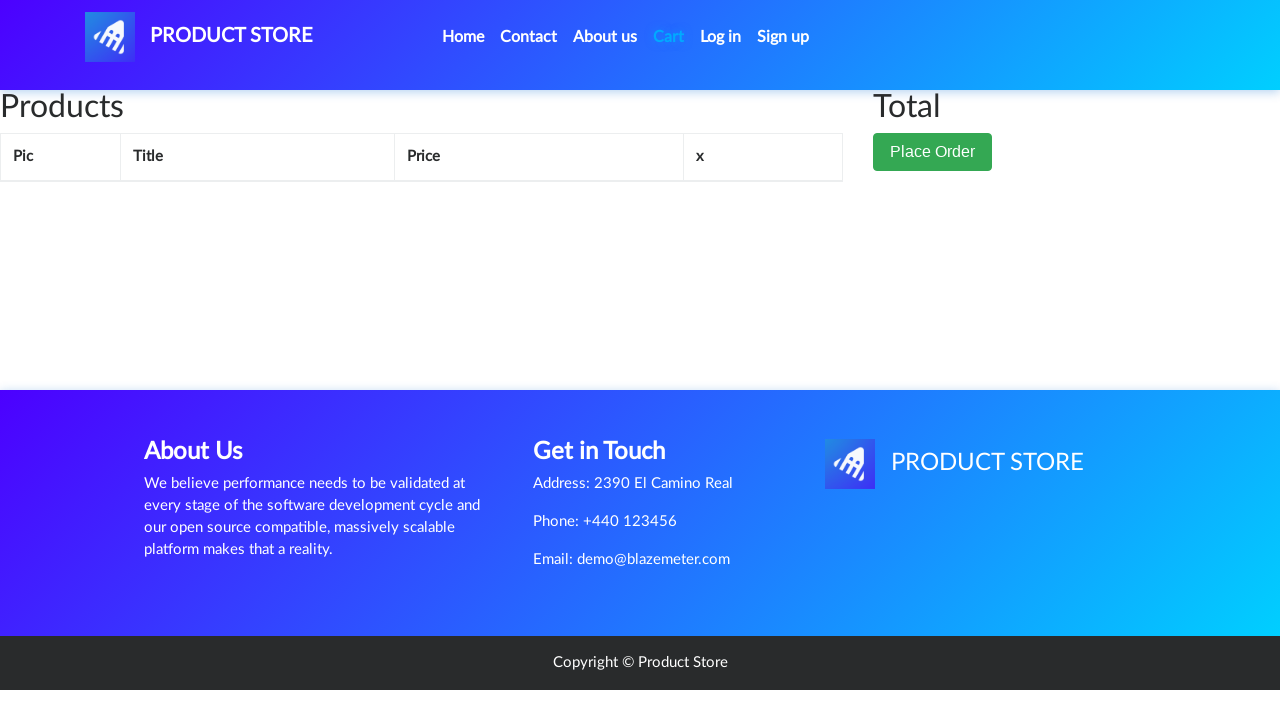

Clicked place order button at (933, 152) on xpath=/html/body/div[6]/div/div[2]/button
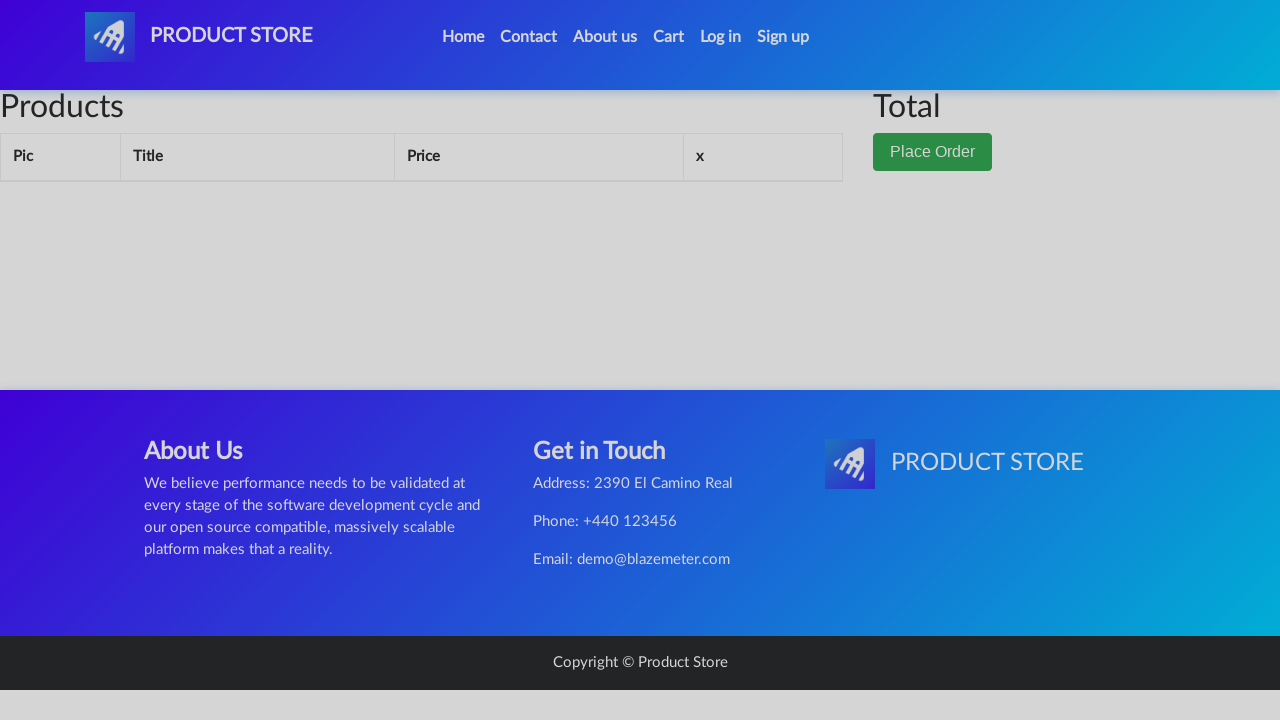

Filled name field with 'Reva' on #name
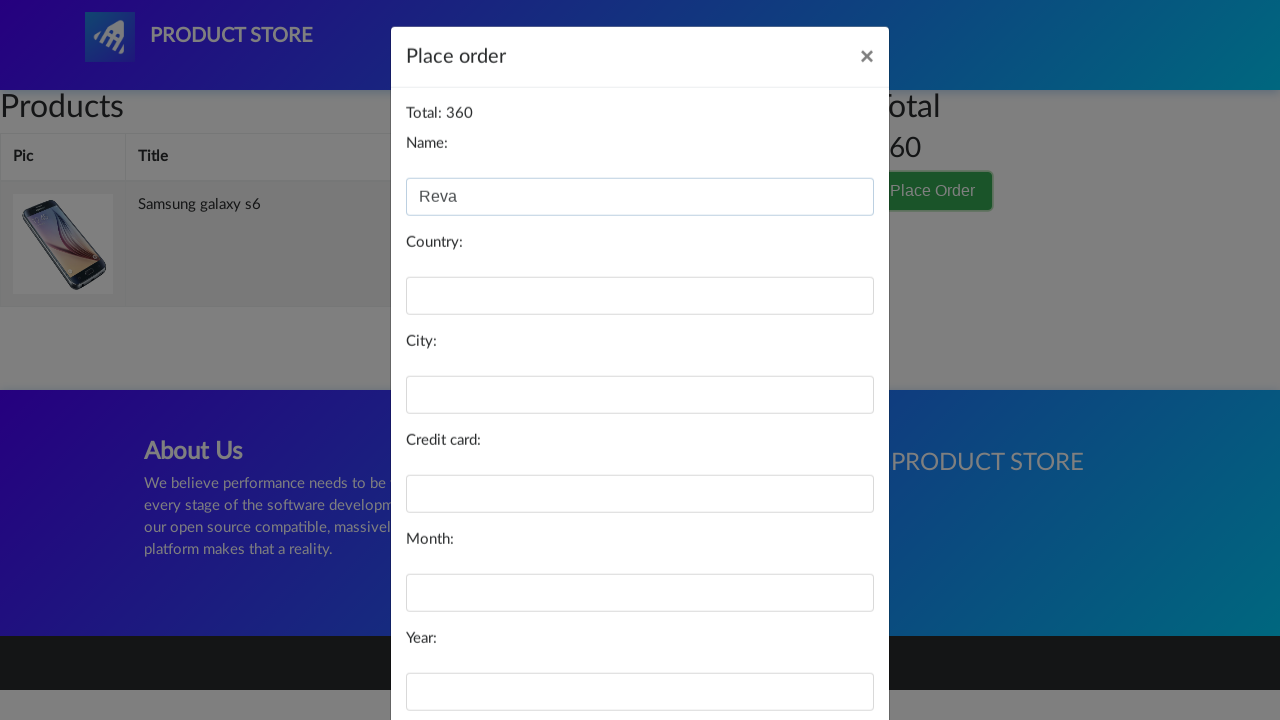

Filled country field with 'indonesia' on #country
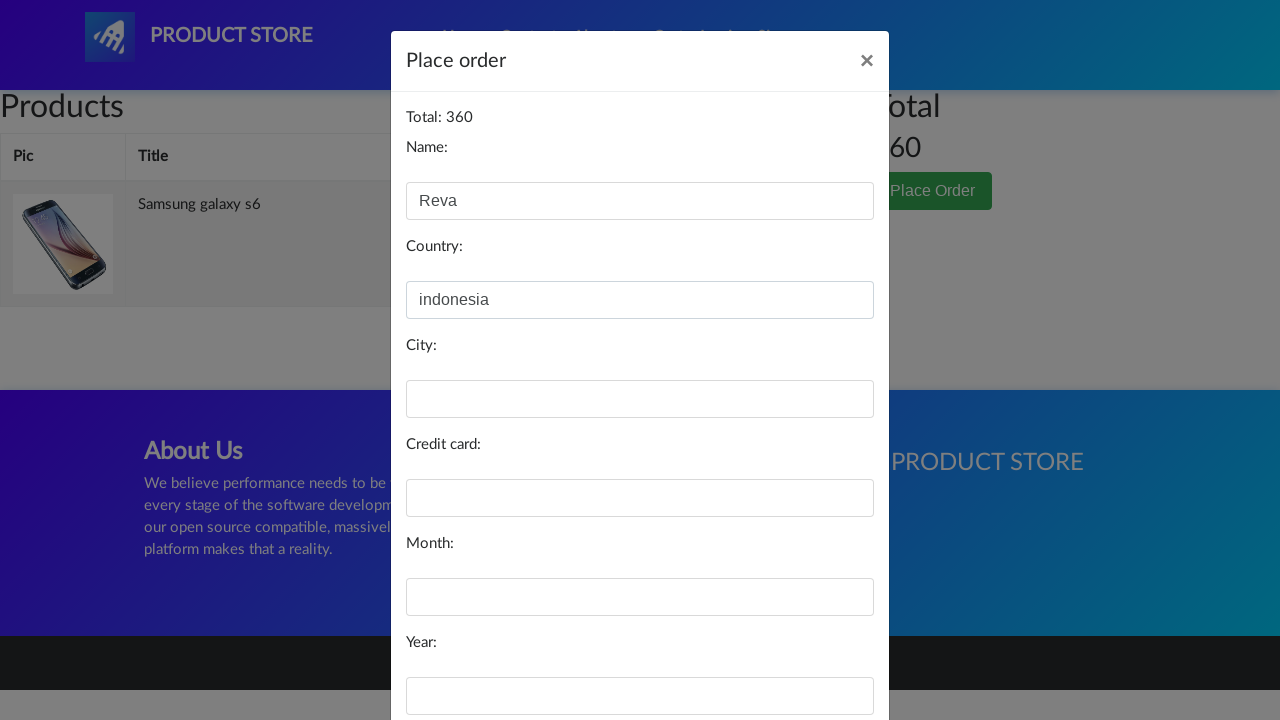

Filled city field with 'Banyumas' on #city
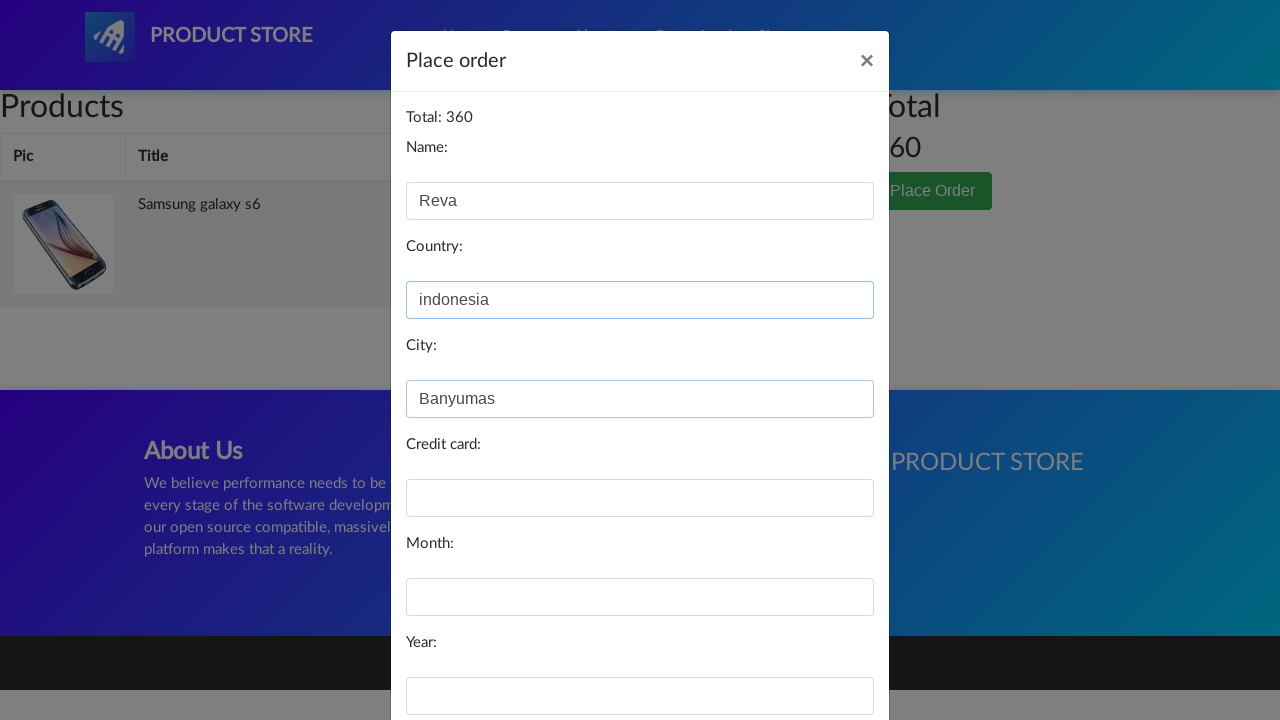

Filled credit card field with '12345678910PQW' (contains letters) on #card
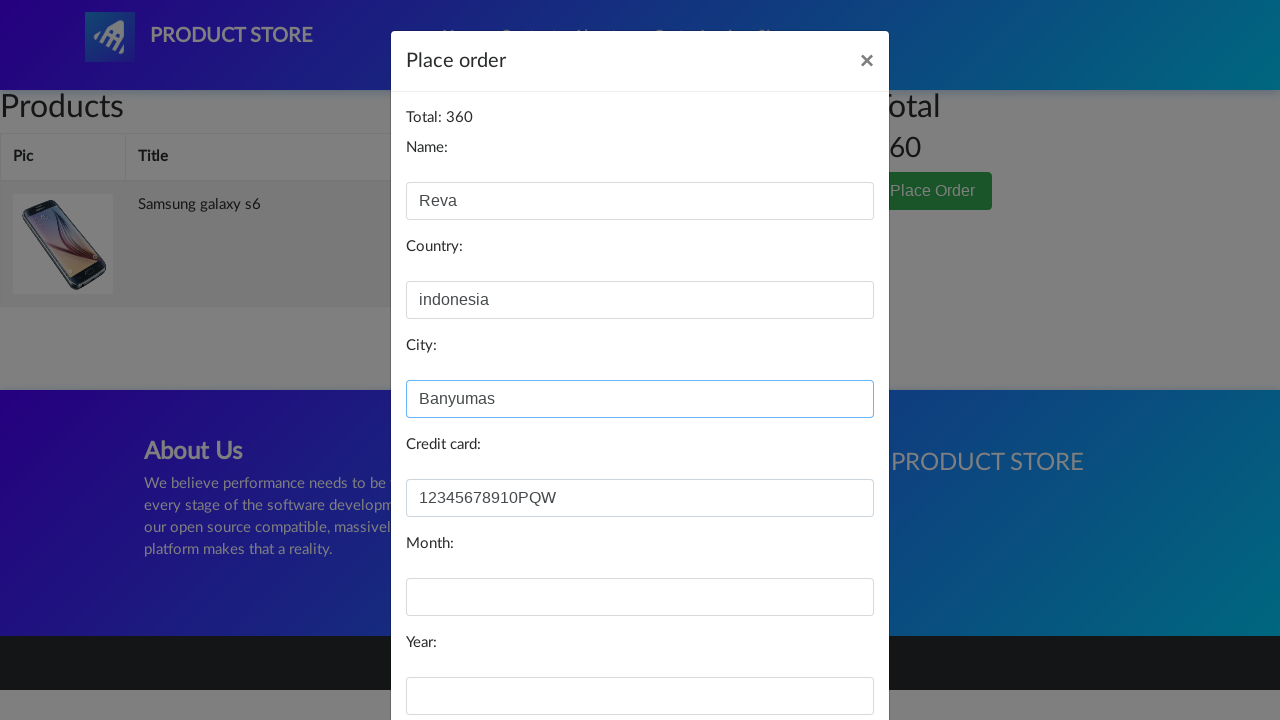

Filled month field with '03' on #month
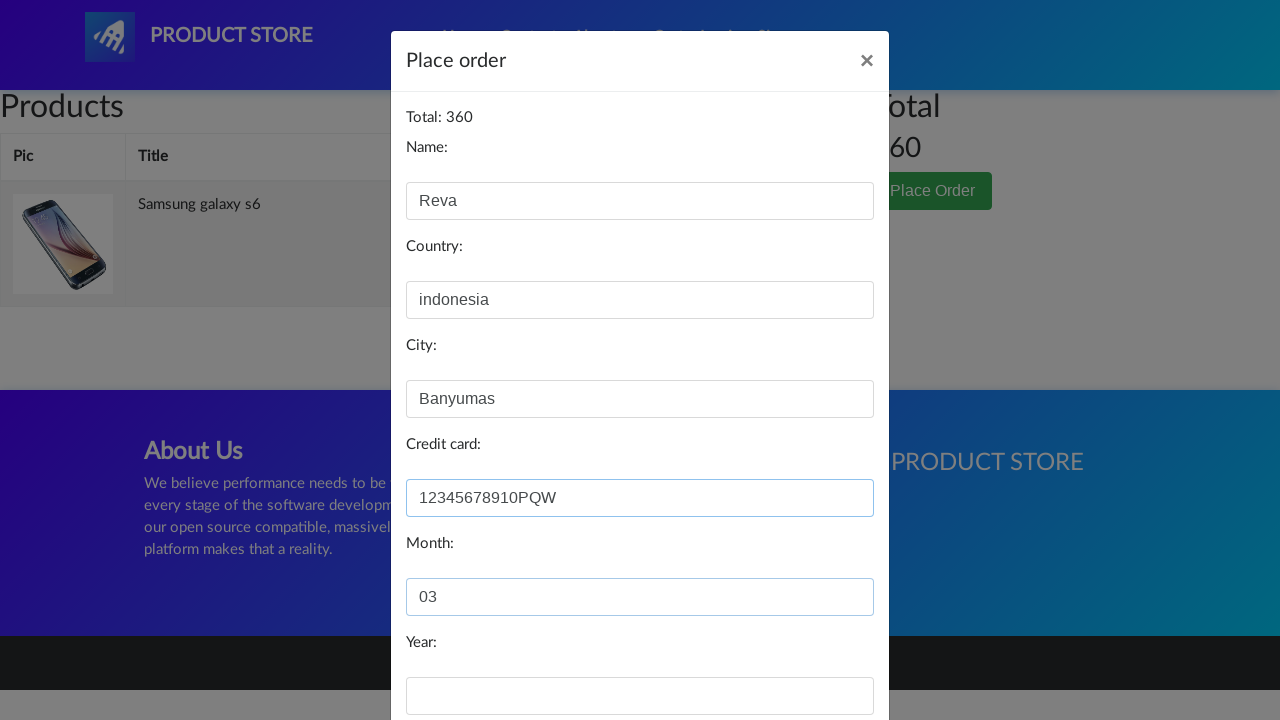

Filled year field with '2023' on #year
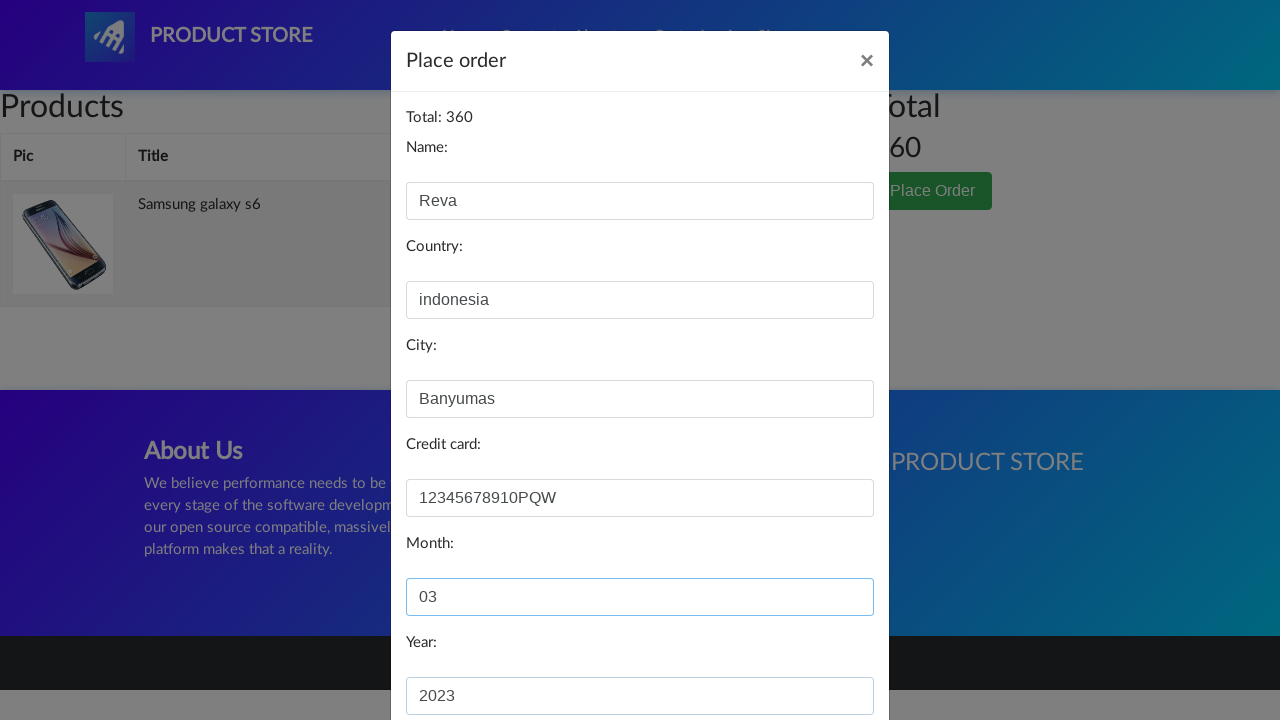

Clicked purchase button to submit order at (823, 655) on xpath=/html/body/div[3]/div/div/div[3]/button[2]
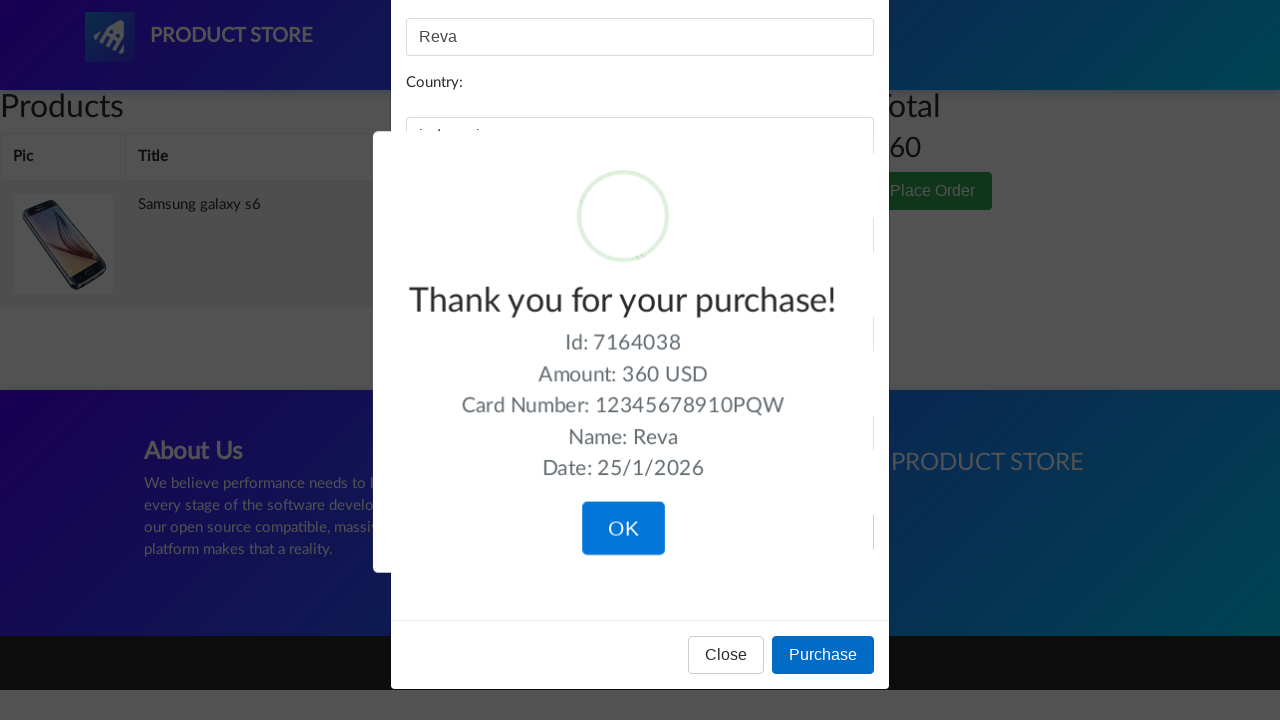

Order confirmation message appeared
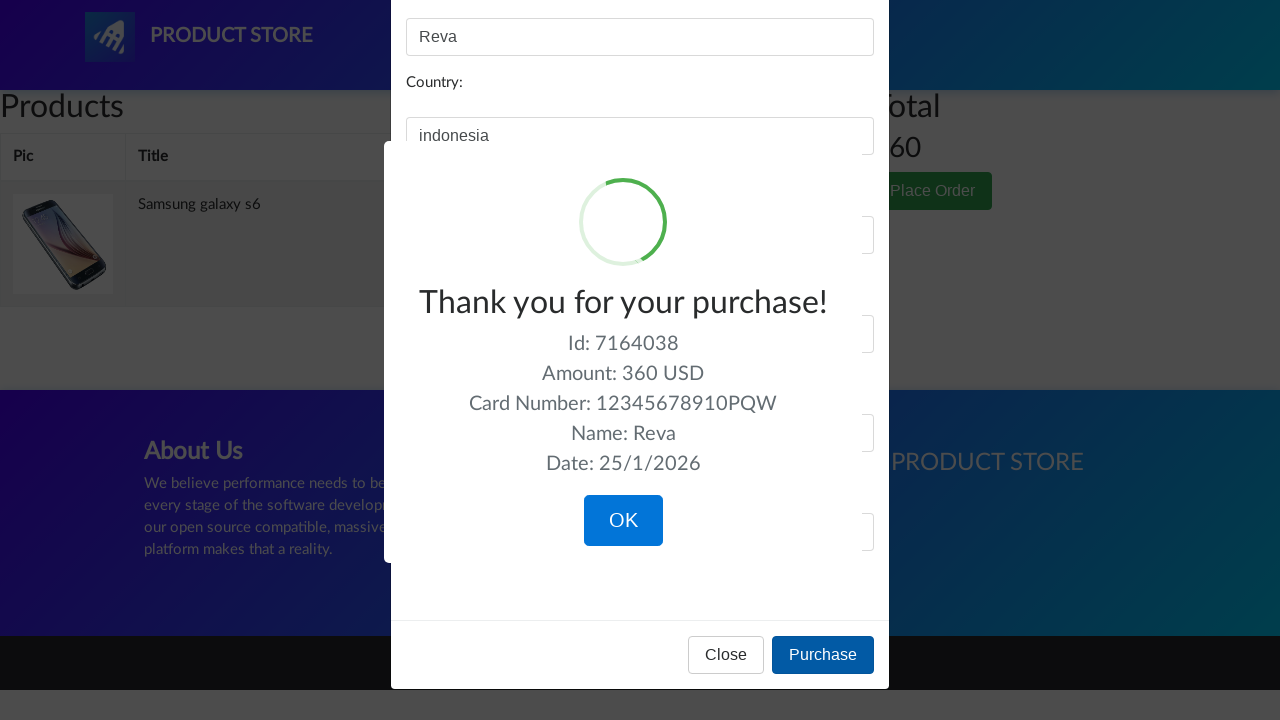

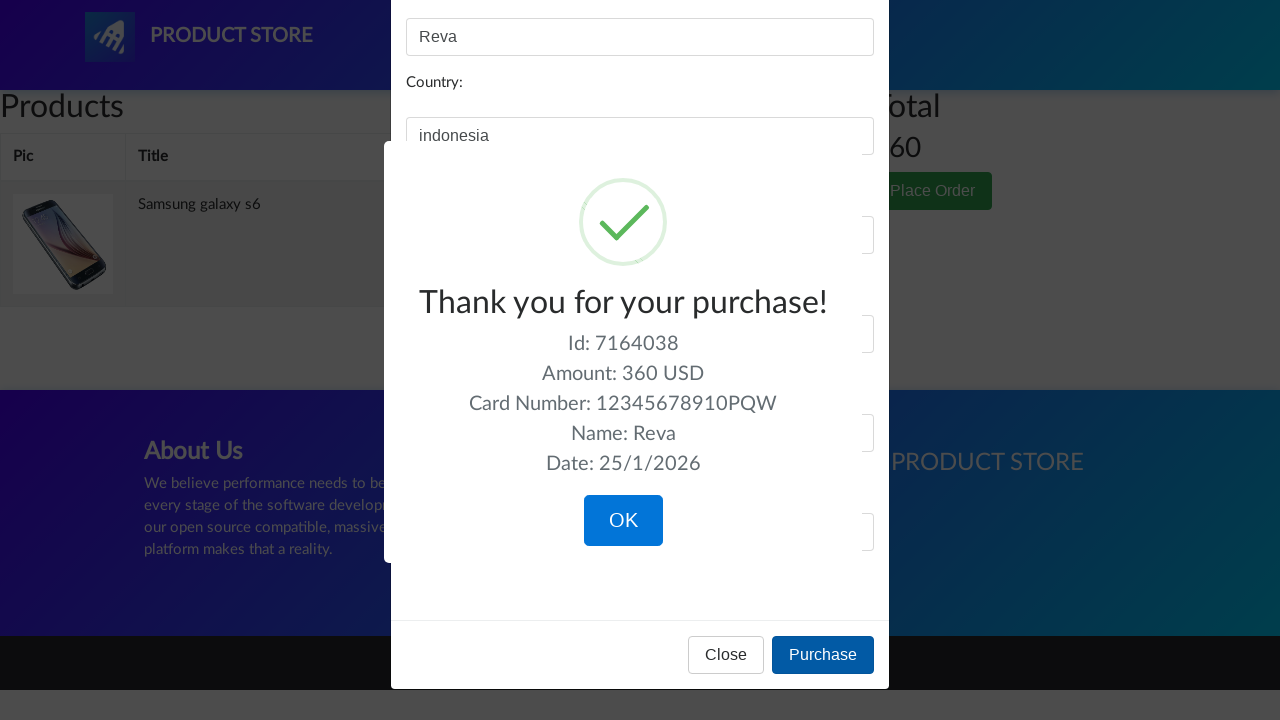